Tests an online checkers game by making multiple moves with orange pieces and then restarting the game

Starting URL: https://www.gamesforthebrain.com/game/checkers/

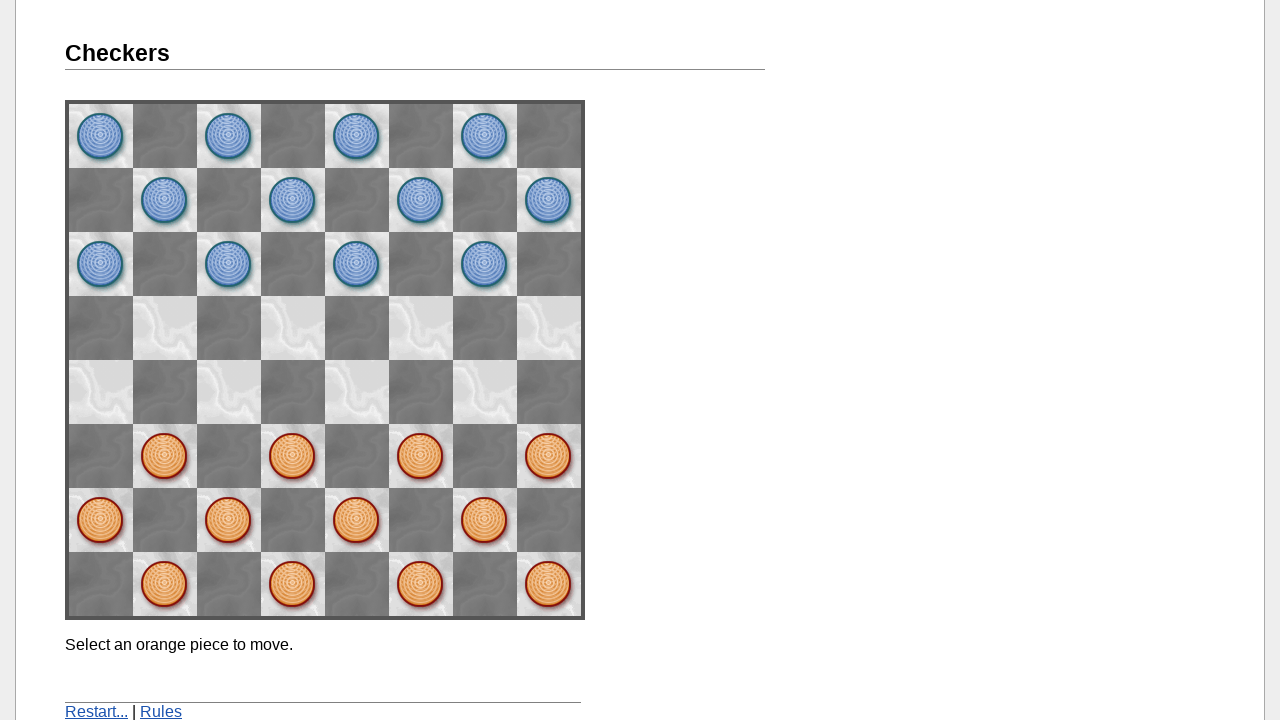

Clicked orange piece at position (2,2) at (421, 456) on img[onclick='didClick(2, 2)']
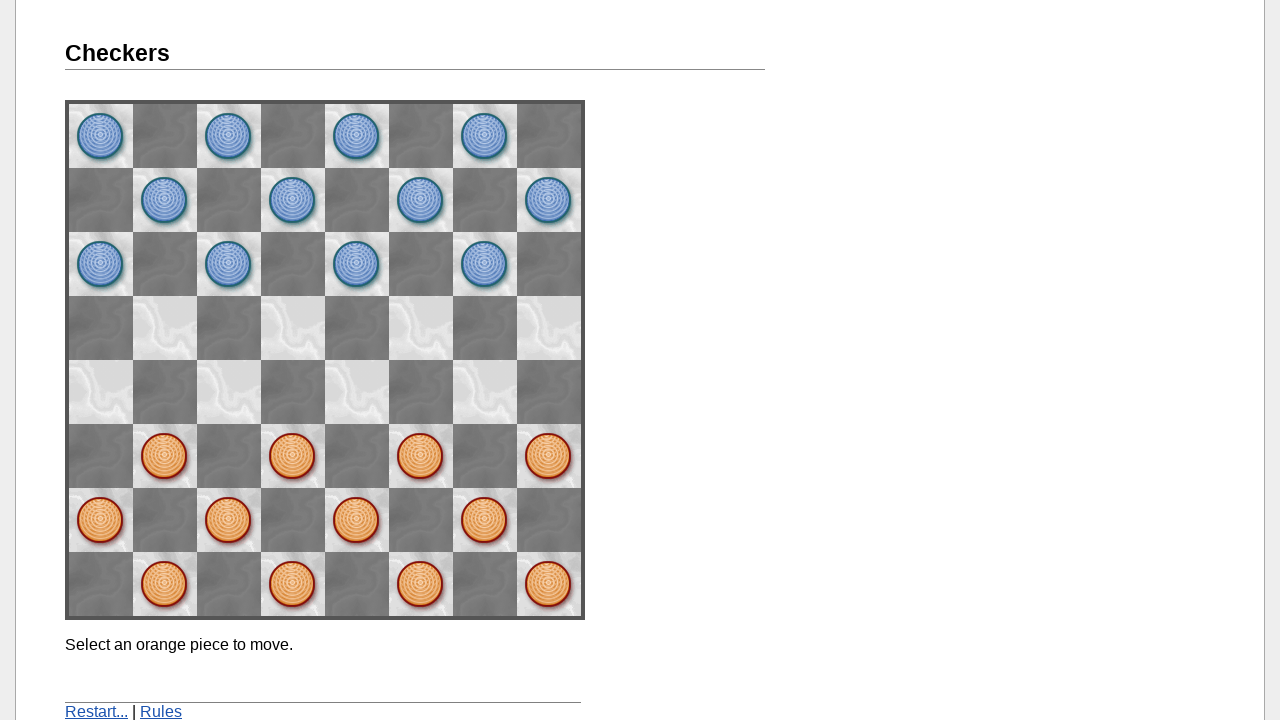

Moved orange piece to position (1,3) at (485, 392) on img[onclick='didClick(1, 3)']
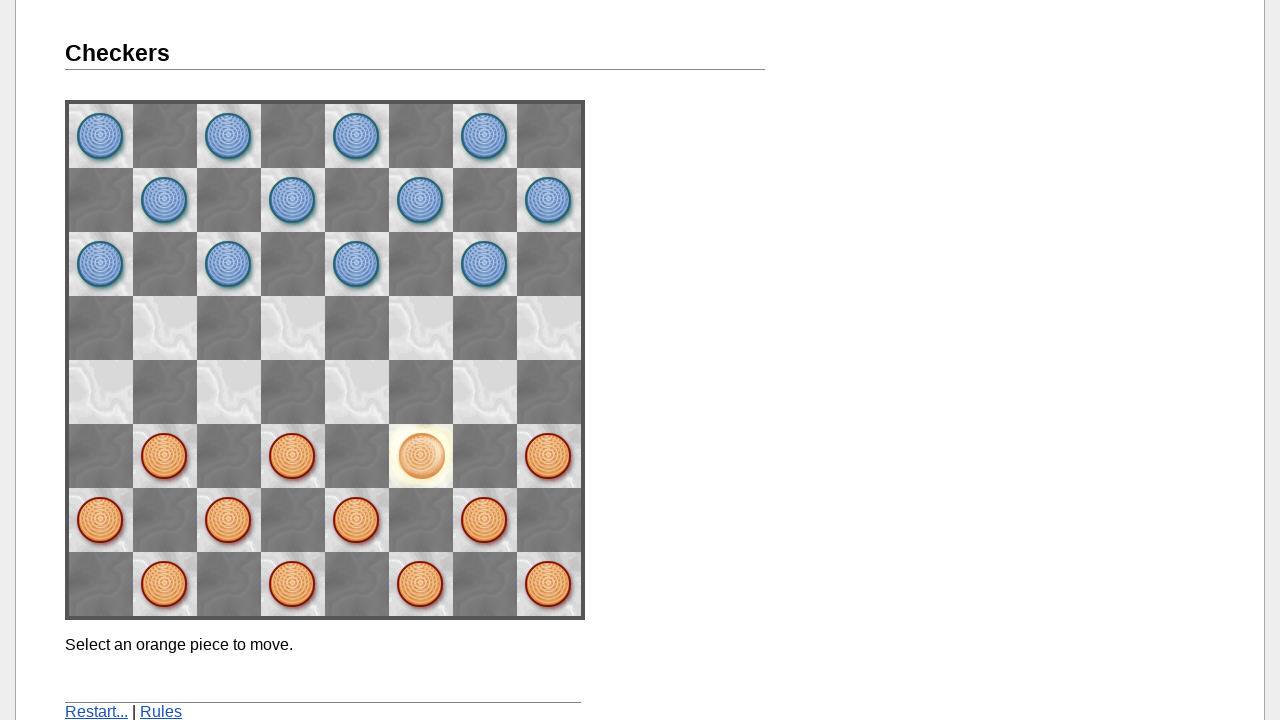

Game processed first move
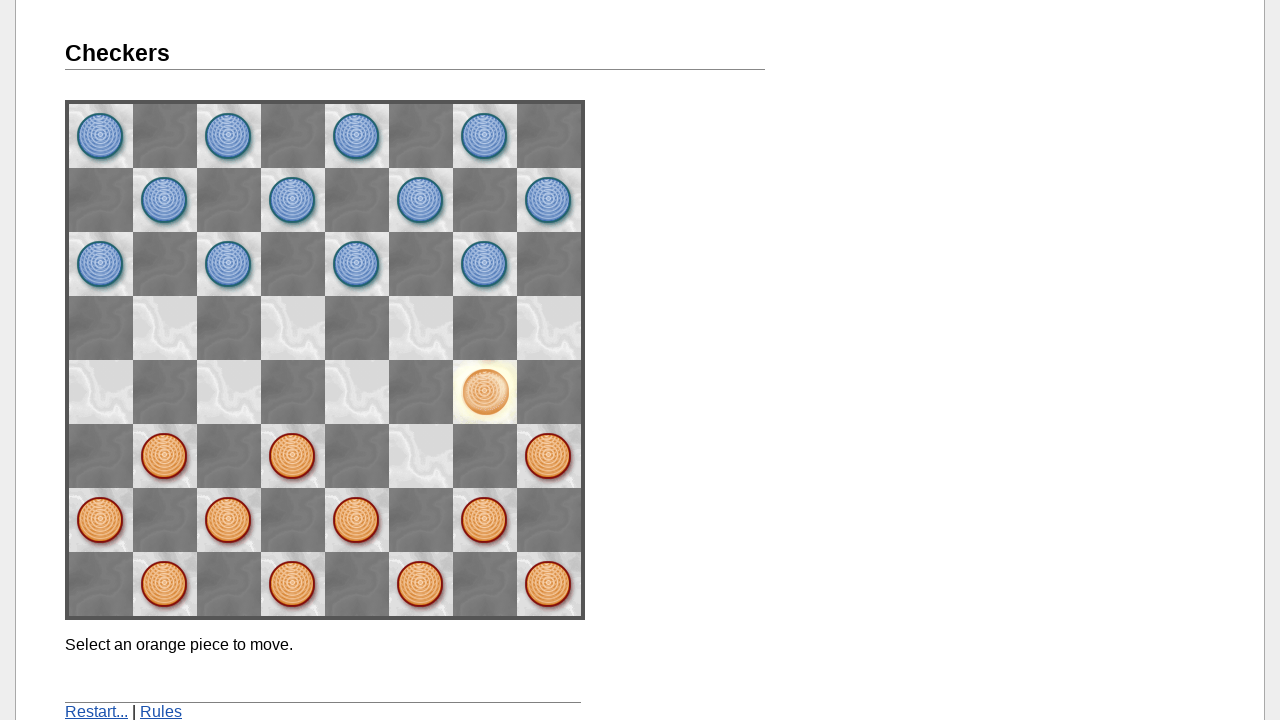

Clicked orange piece at space42 at (293, 456) on img[name='space42']
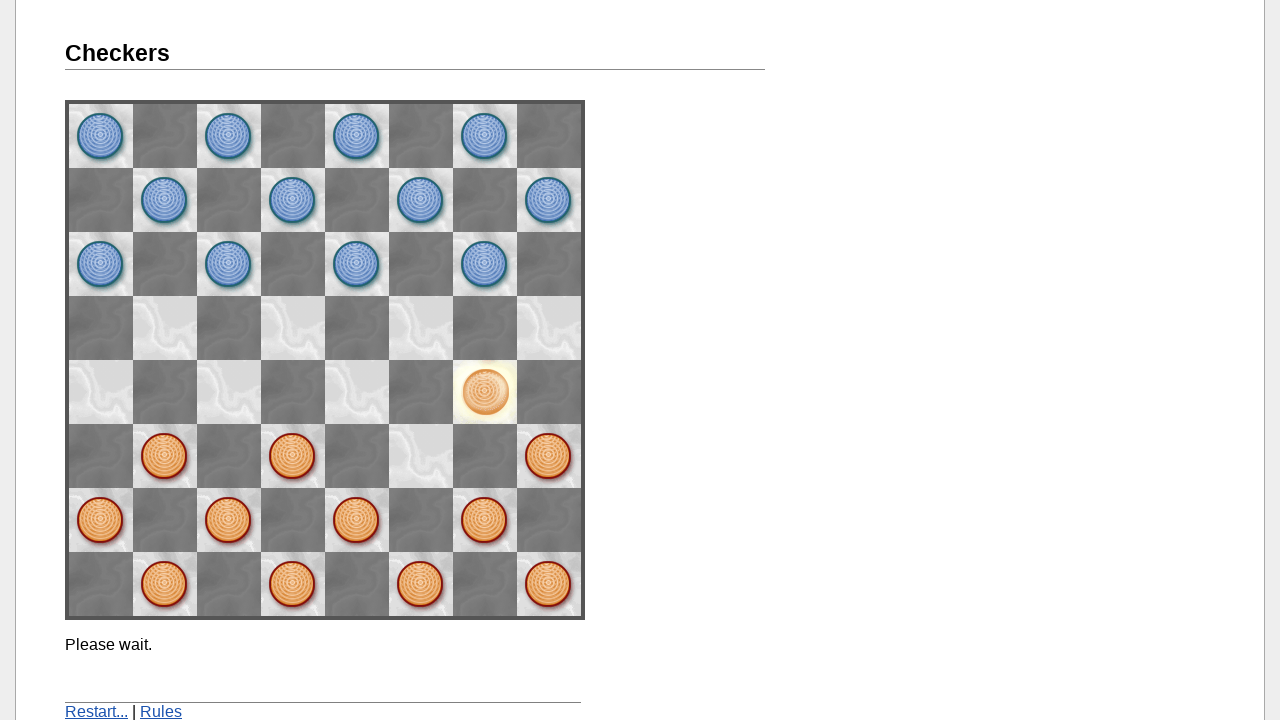

Moved orange piece to space53 at (229, 392) on img[name='space53']
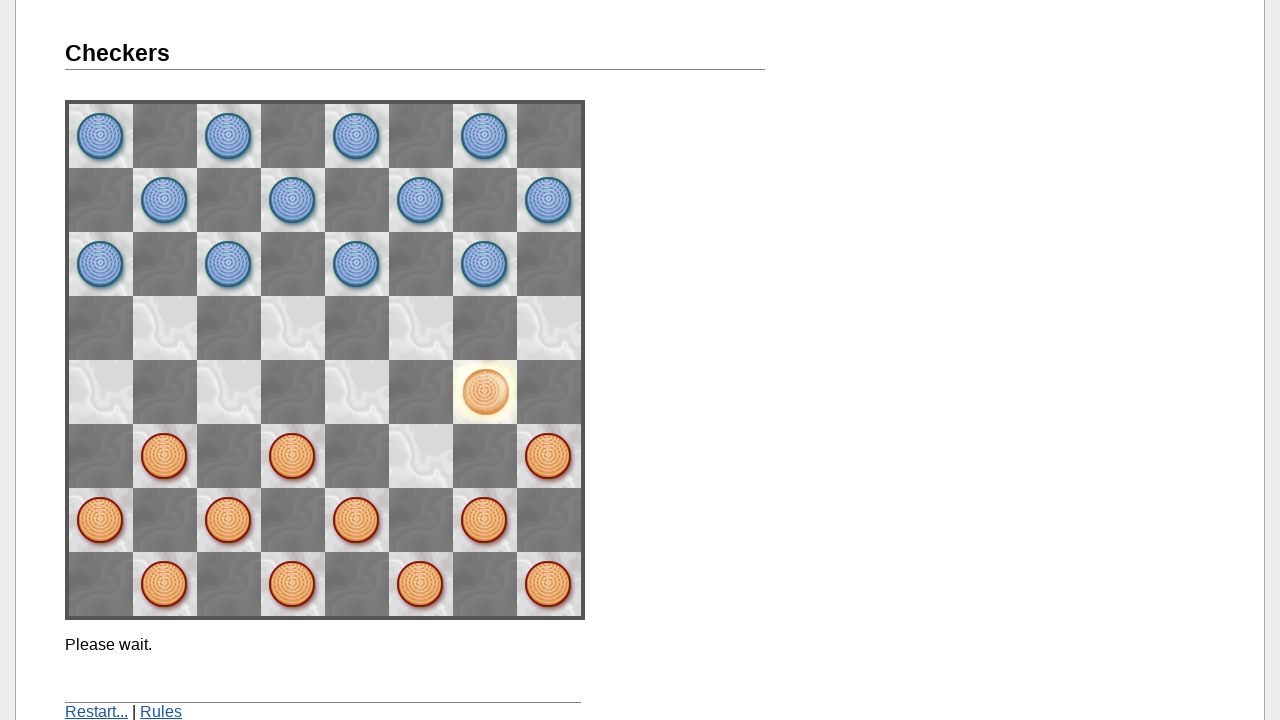

Game processed second move
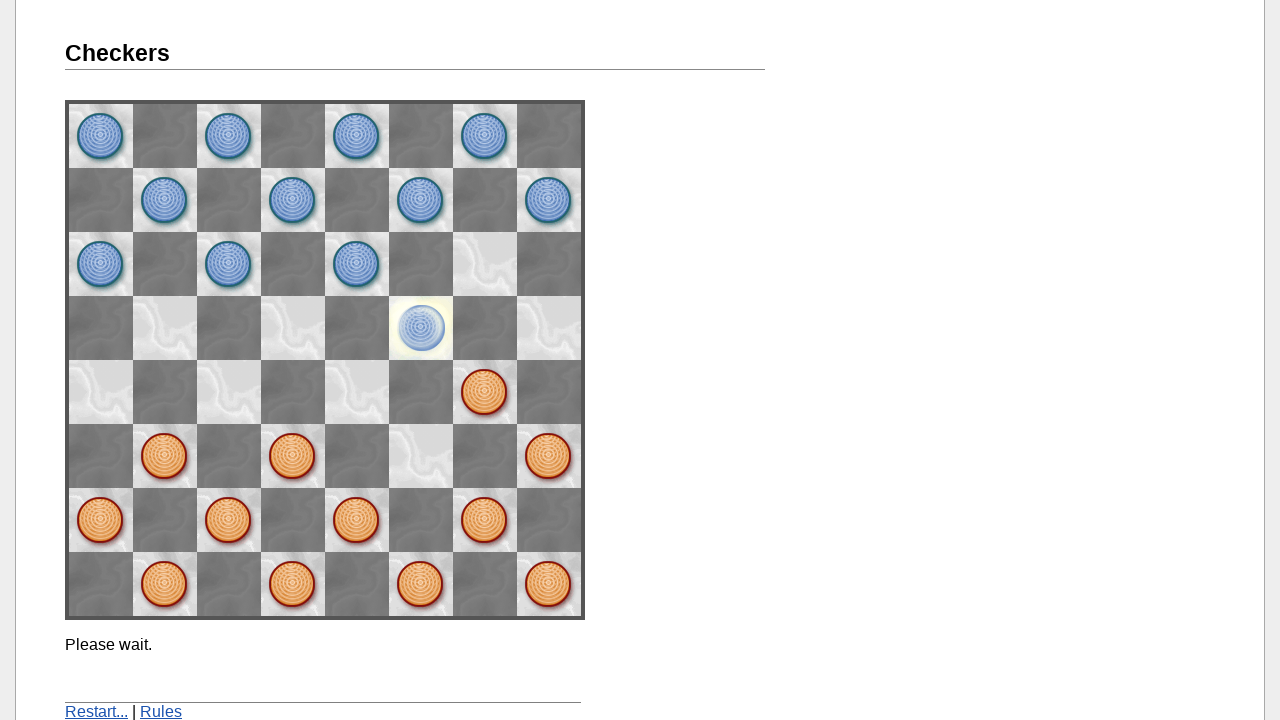

Clicked orange piece at space31 at (357, 520) on img[name='space31']
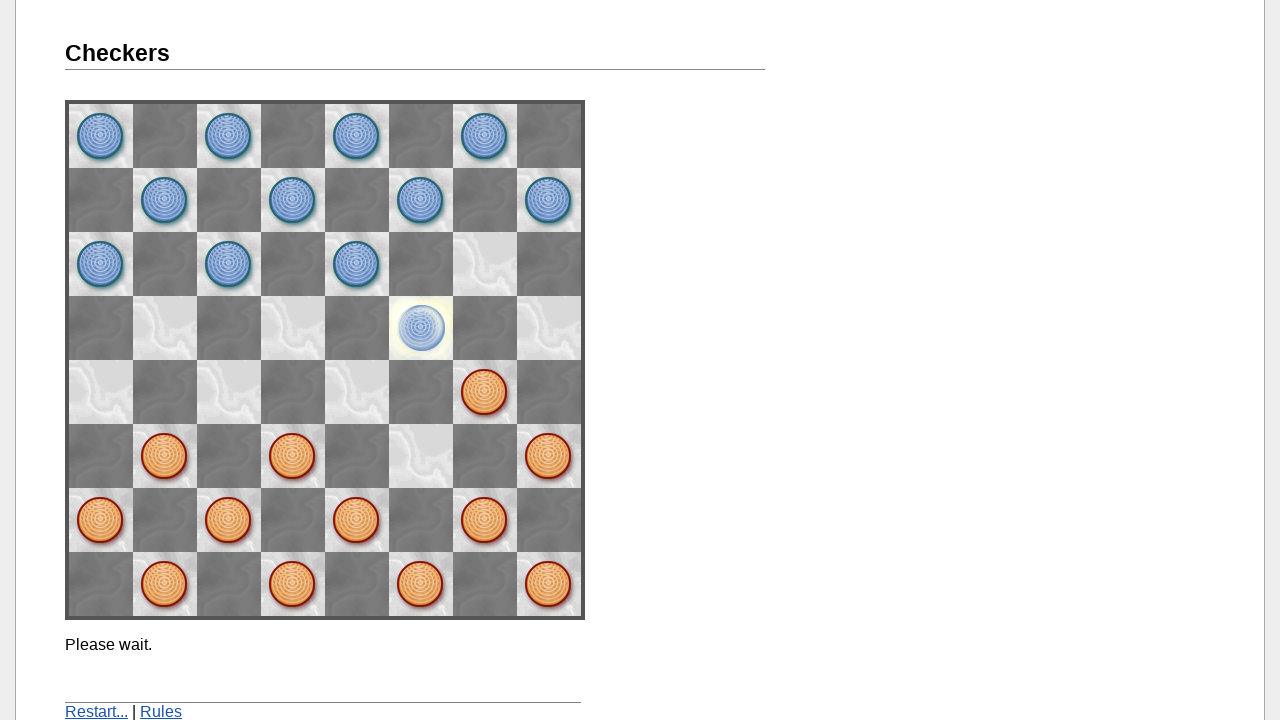

Moved orange piece to space42 at (293, 456) on img[name='space42']
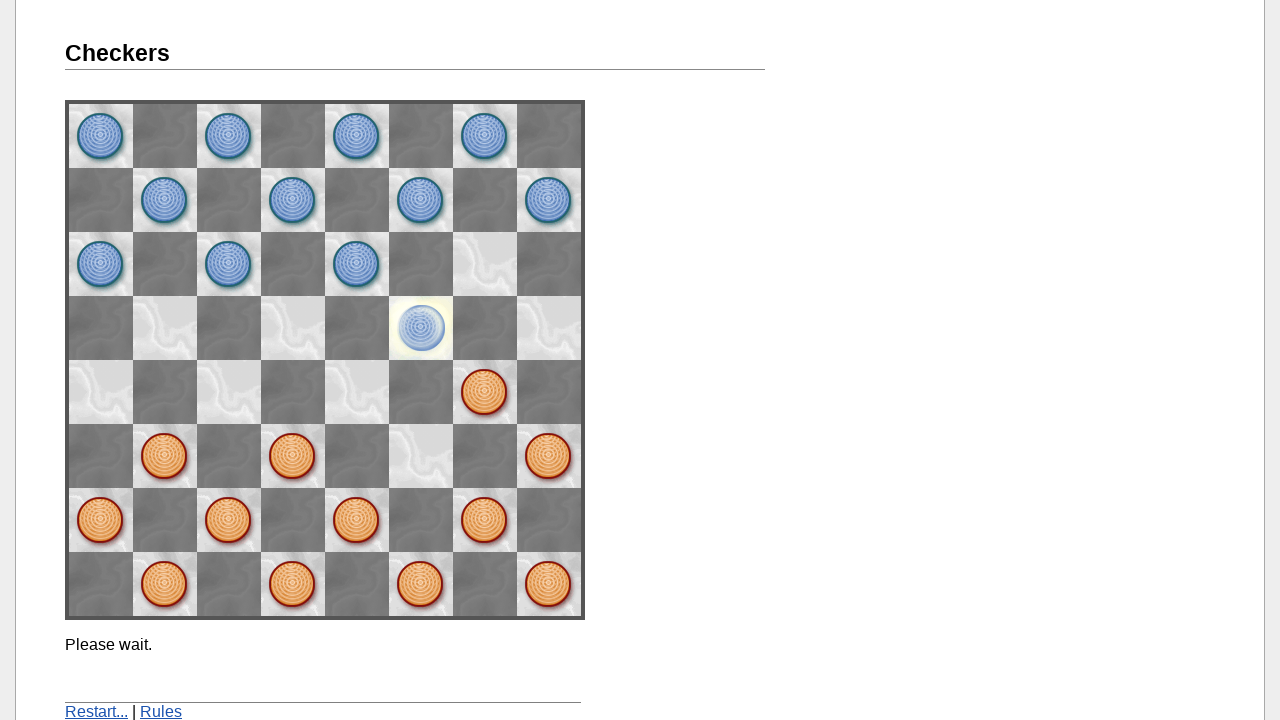

Game processed third move
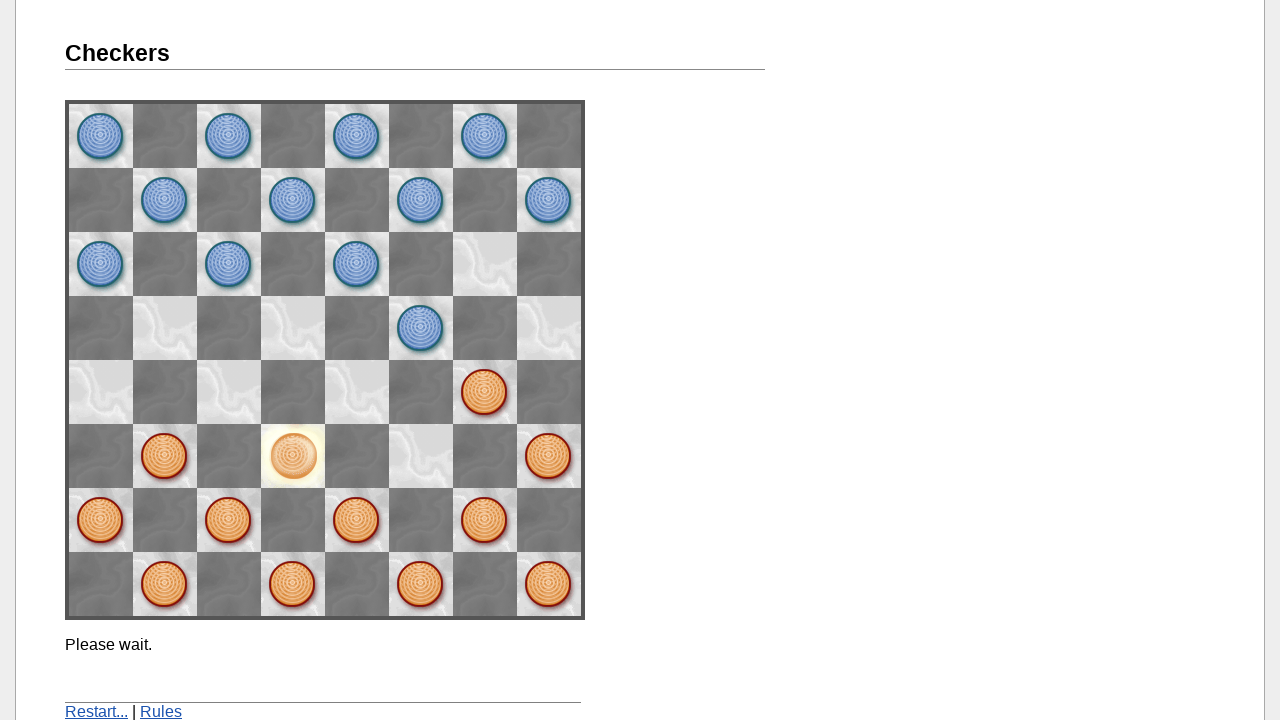

Clicked orange piece at space11 at (485, 520) on img[name='space11']
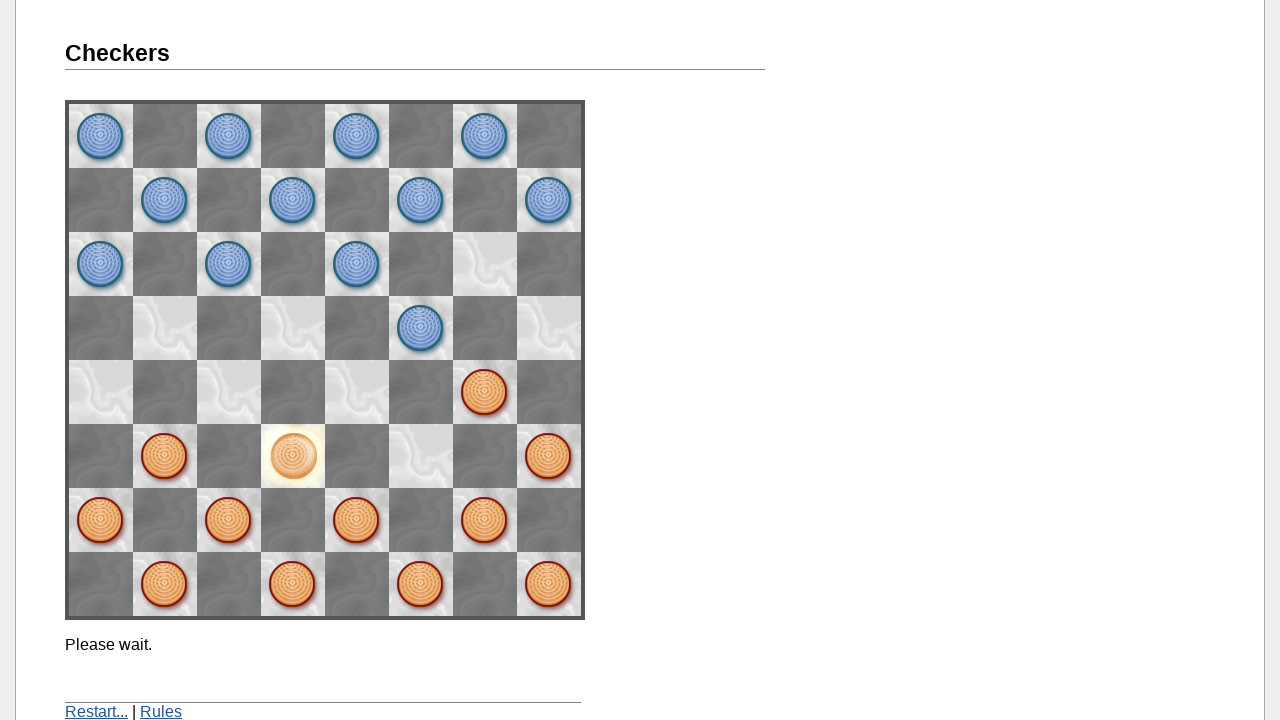

Moved orange piece to space33 at (357, 392) on img[name='space33']
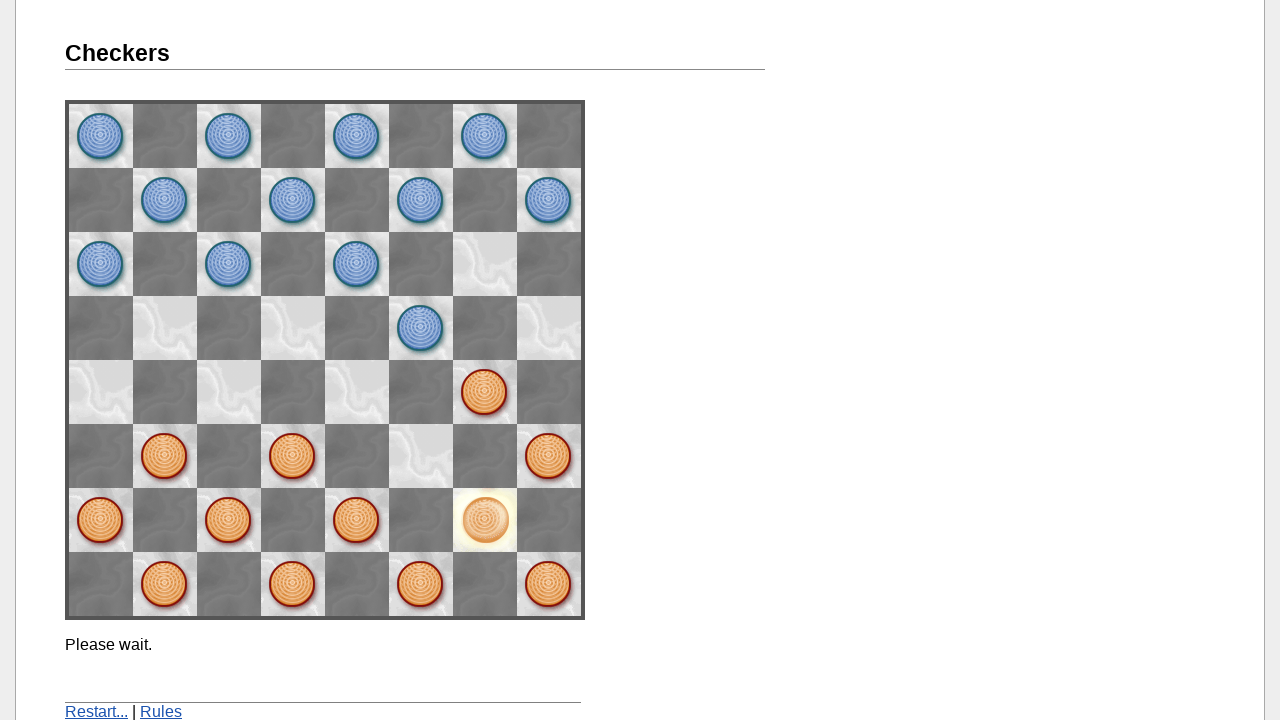

Game processed fourth move
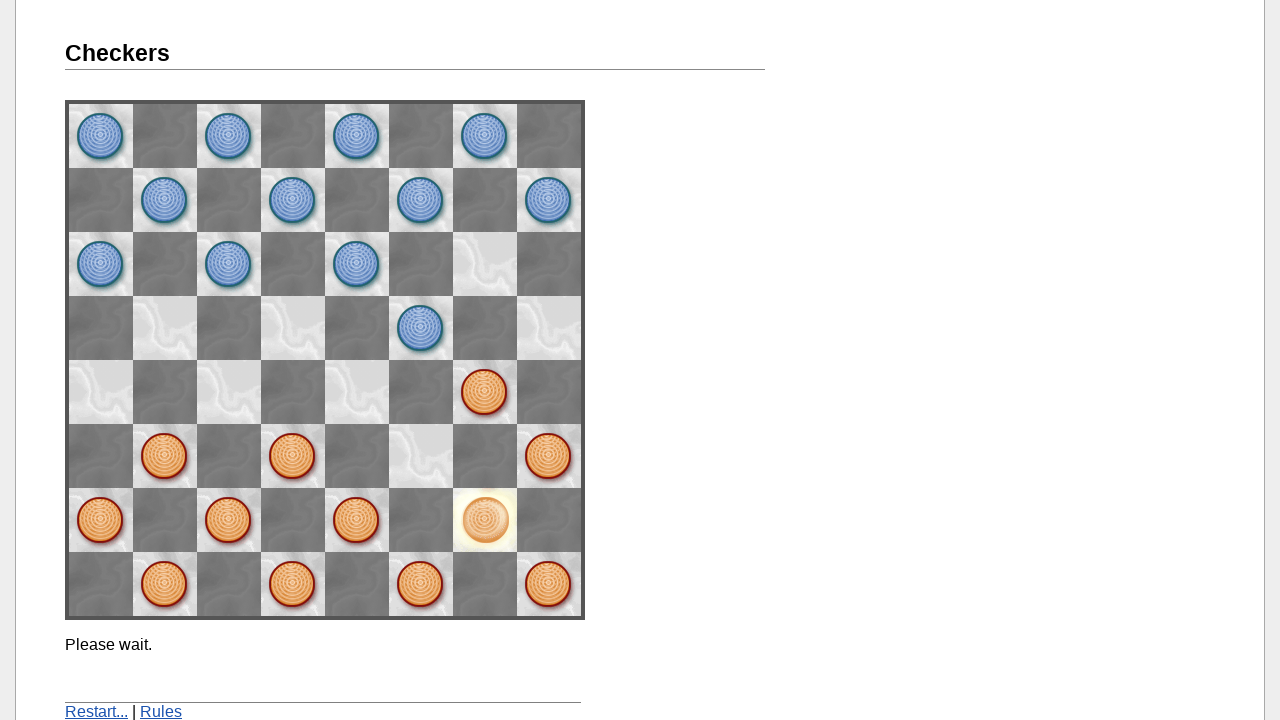

Clicked orange piece at space33 at (357, 392) on img[name='space33']
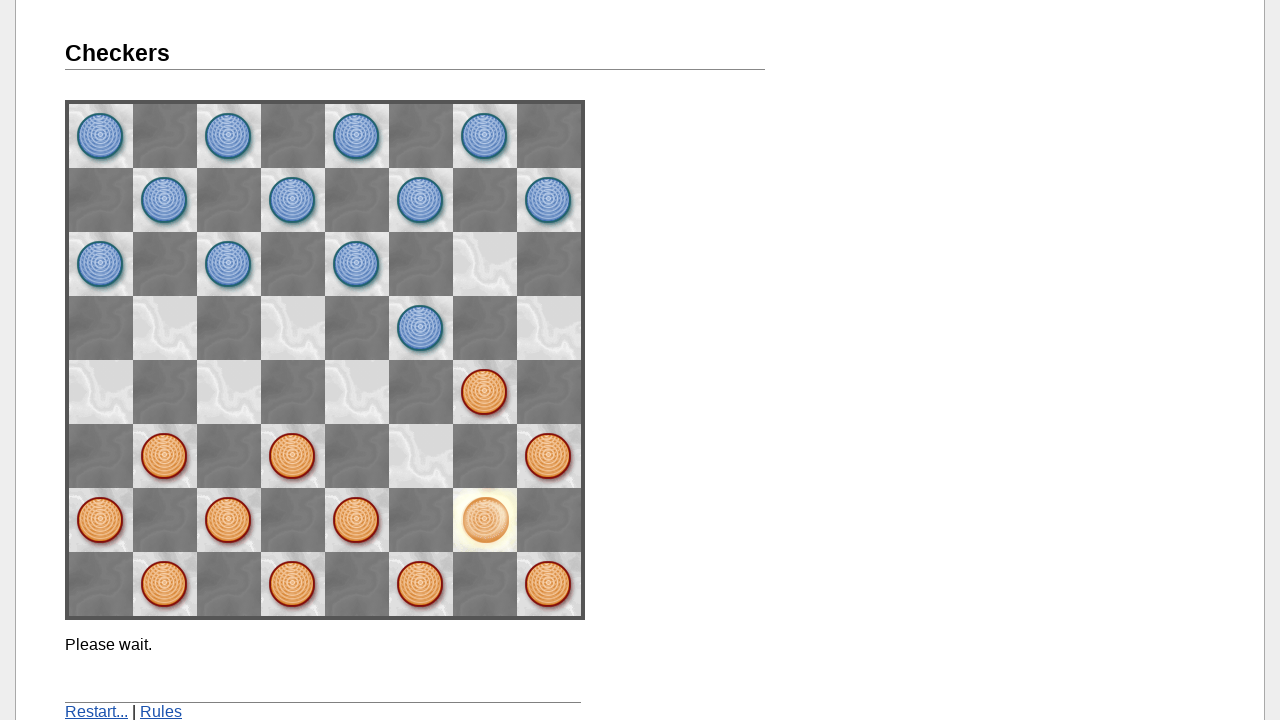

Moved orange piece to space44 at (293, 328) on img[name='space44']
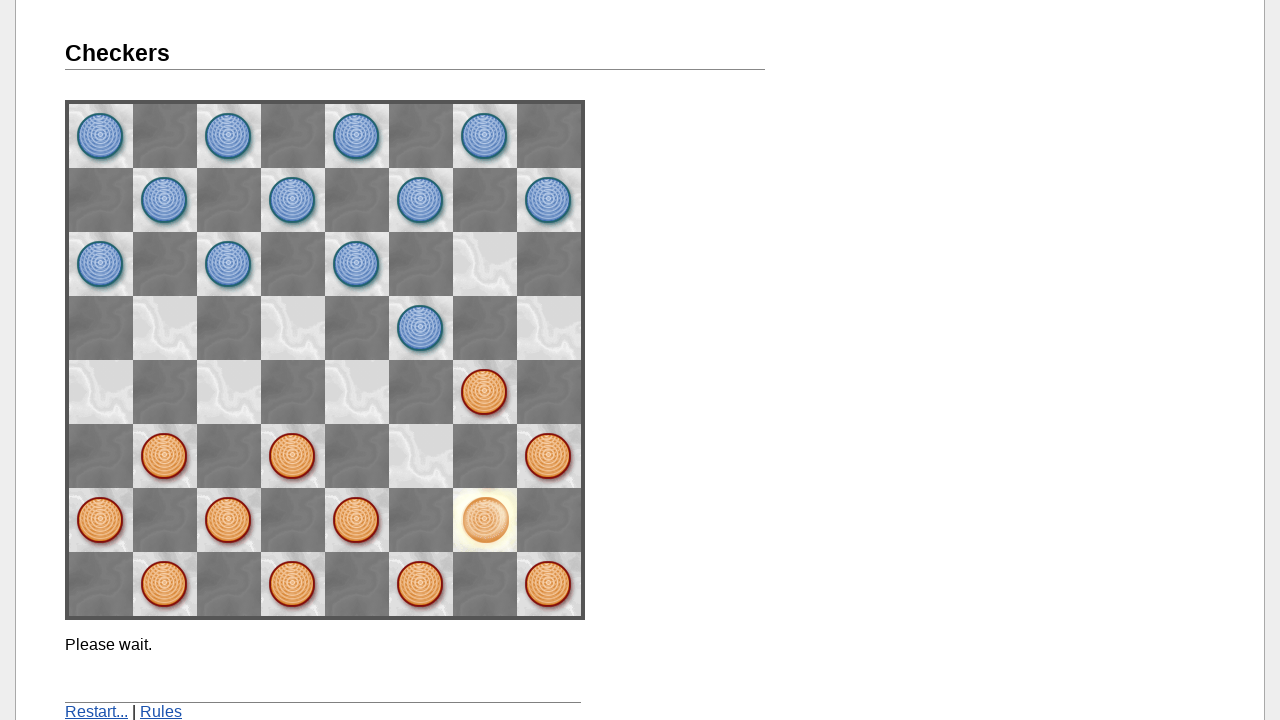

Game processed fifth move
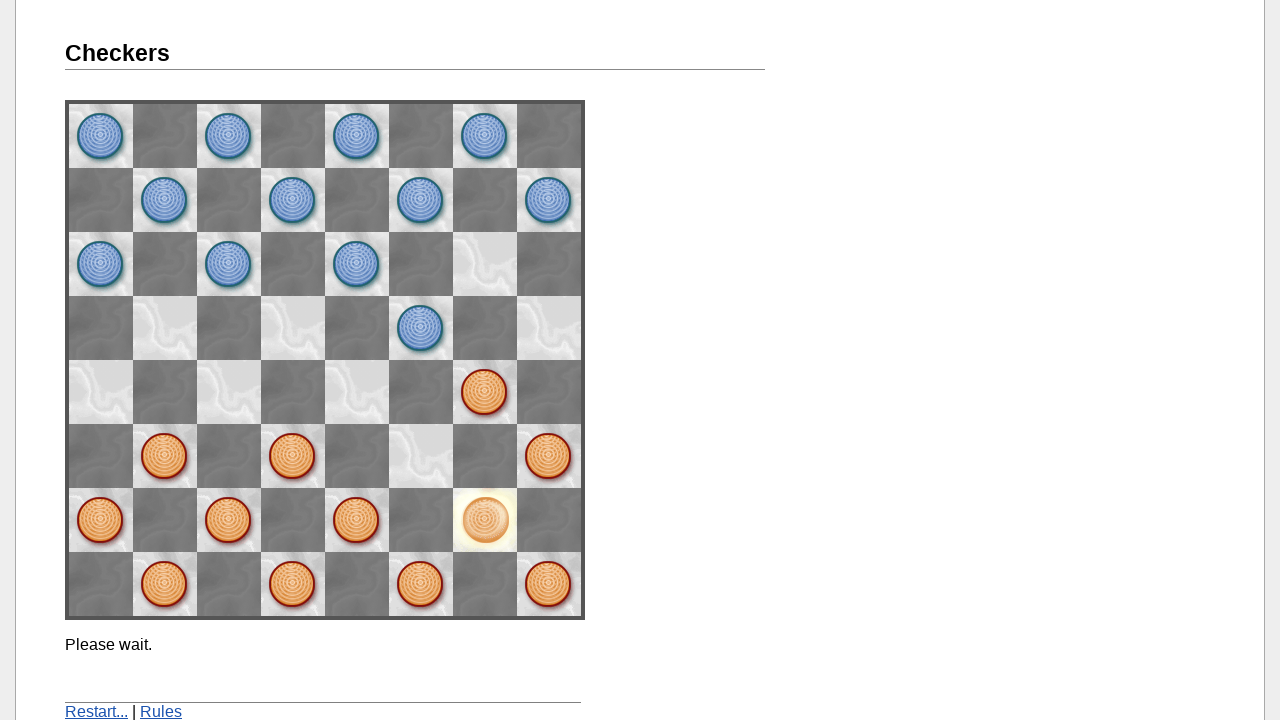

Clicked Restart button at (96, 712) on a:has-text('Restart...')
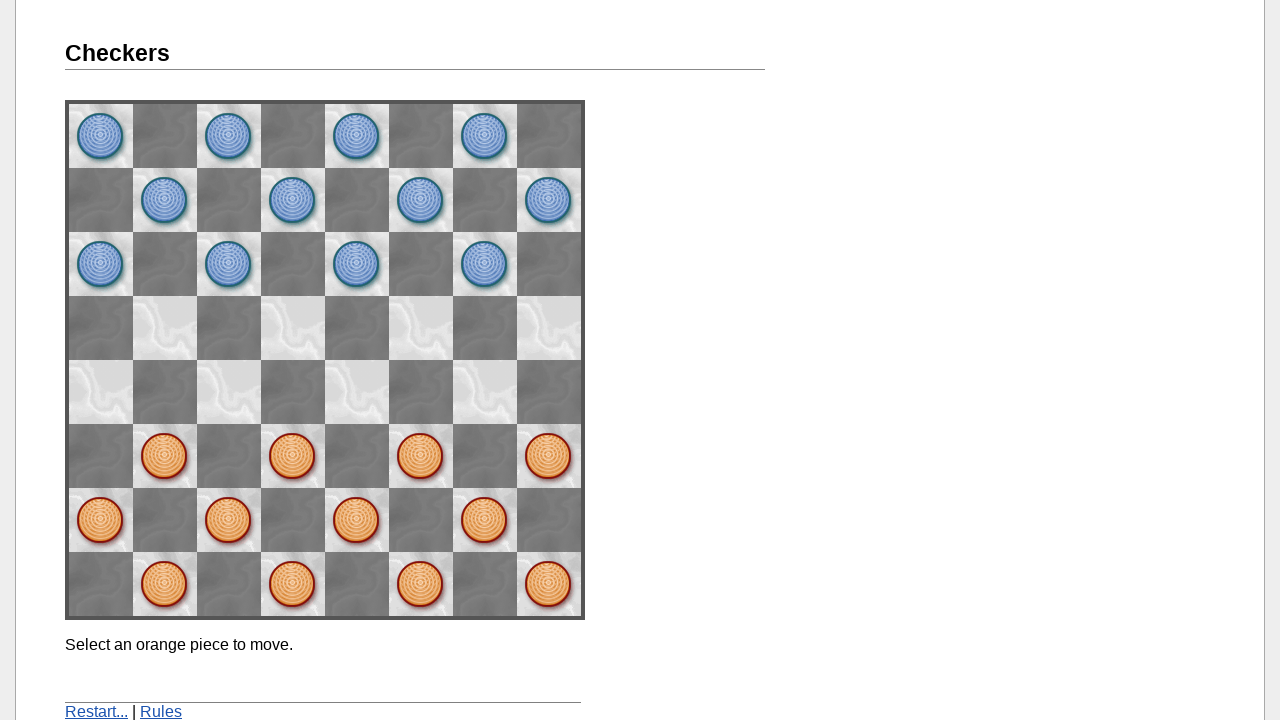

Game restarted and ready for new game
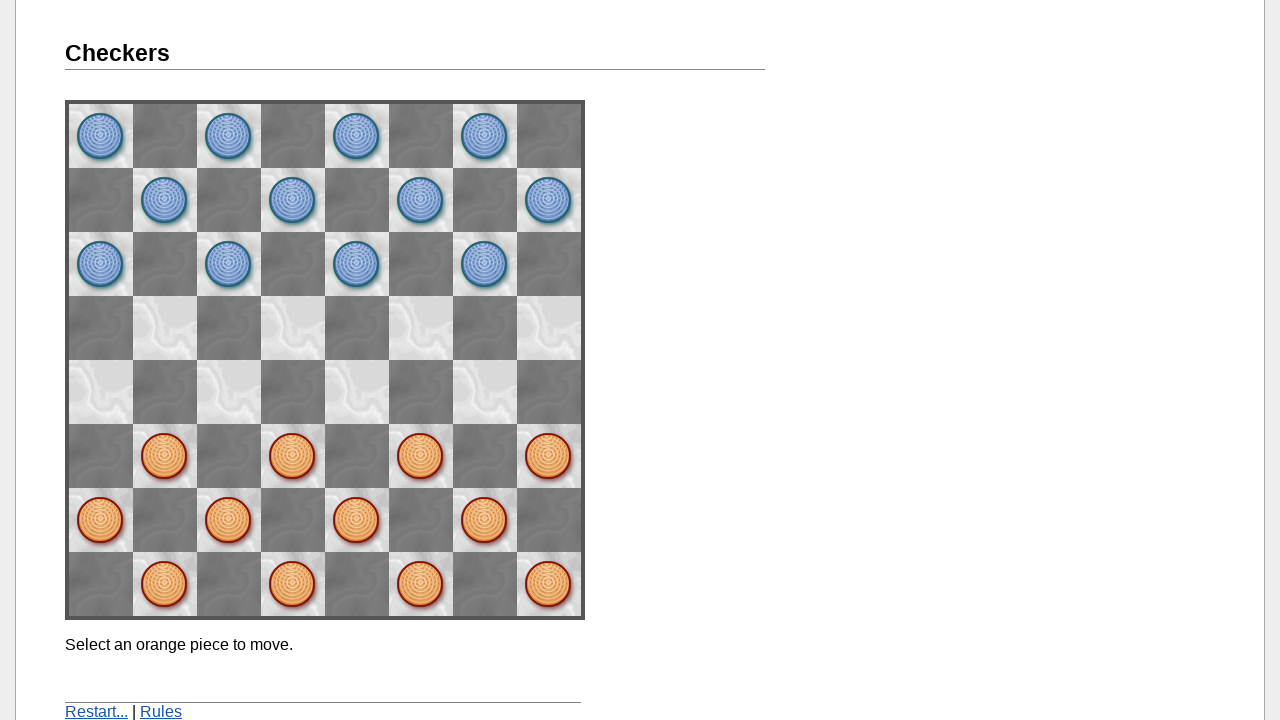

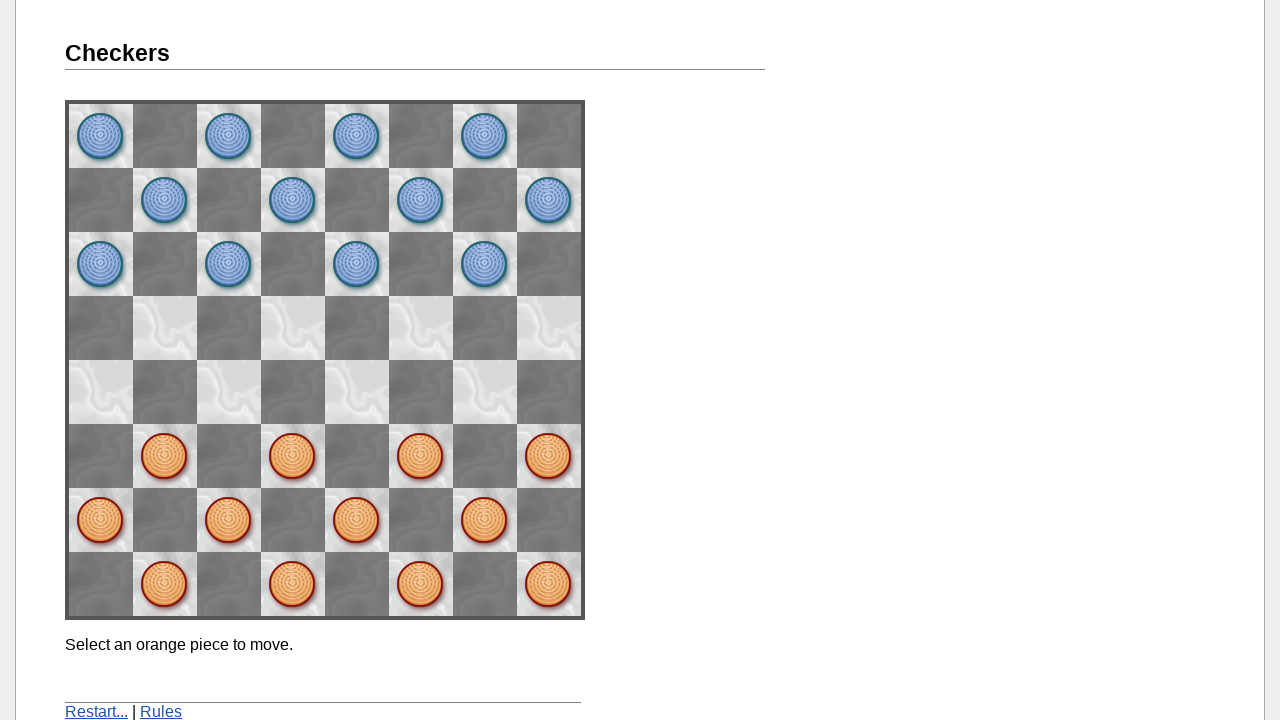